Tests drag and drop functionality by dragging photo items into a trash container within an iframe, using both dragTo method and manual mouse events.

Starting URL: https://www.globalsqa.com/demo-site/draganddrop/

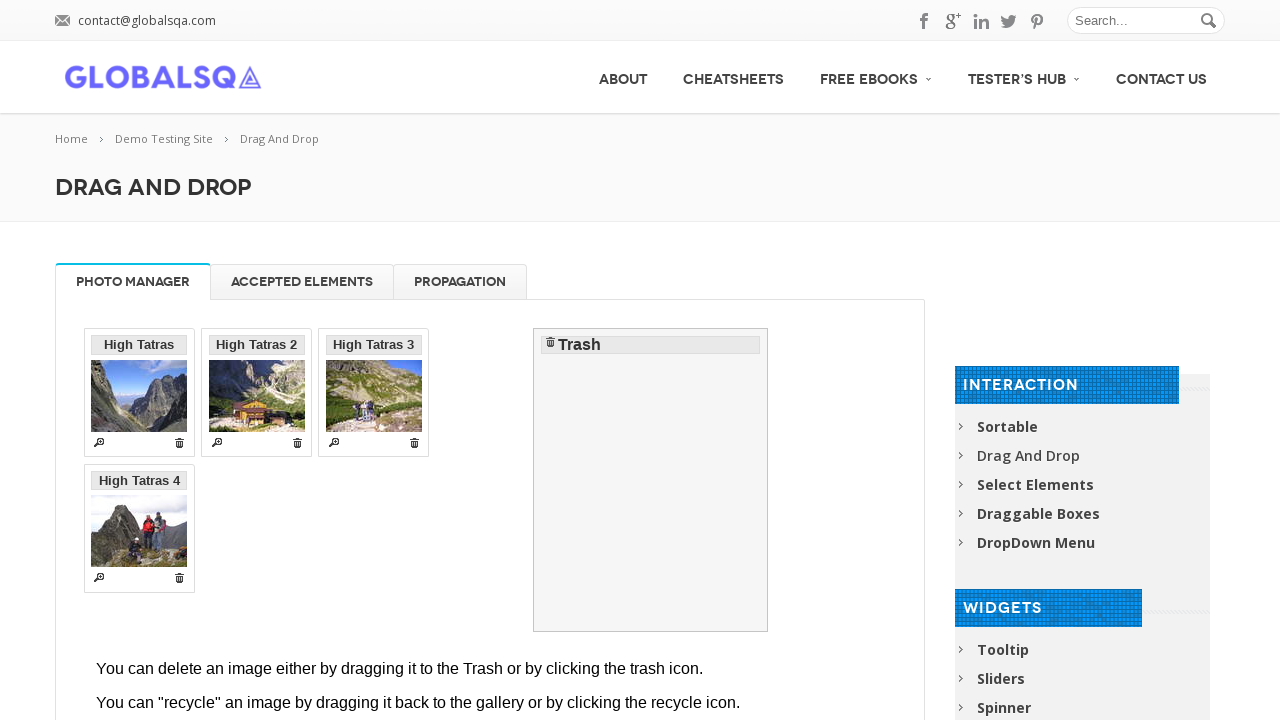

Located Photo Manager iframe
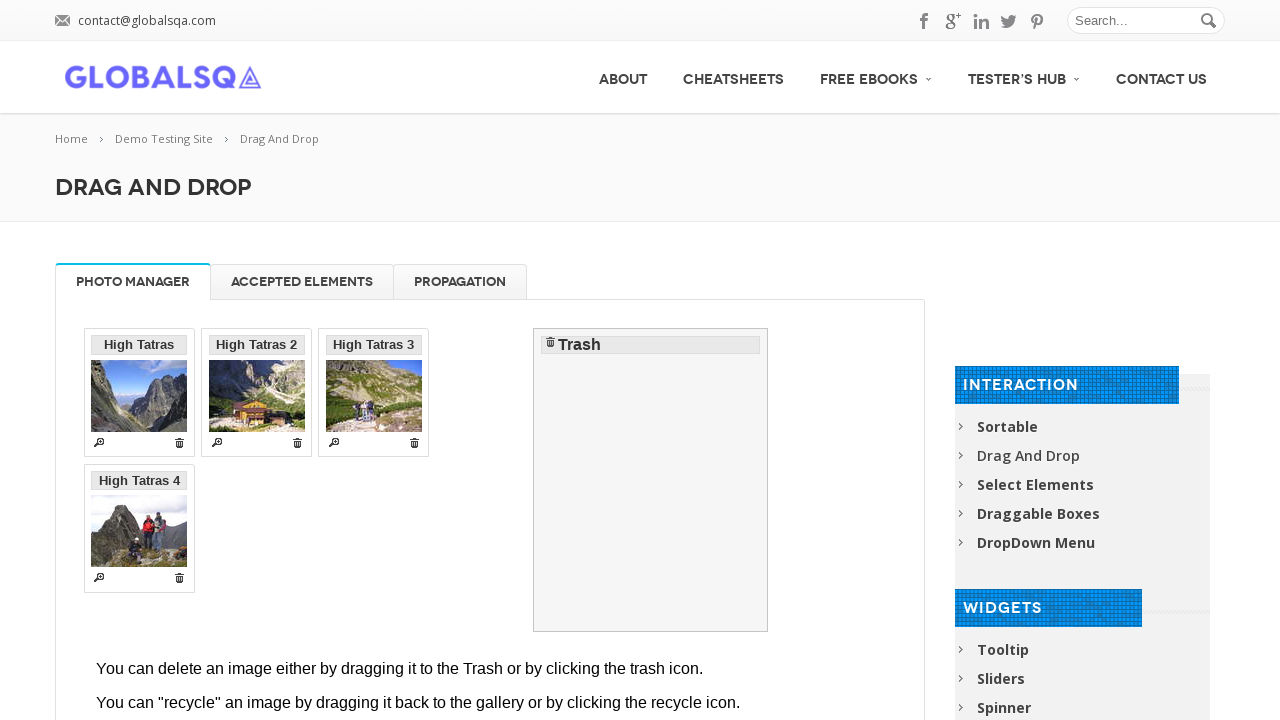

Dragged 'High Tatras 2' photo to trash using dragTo method at (651, 480)
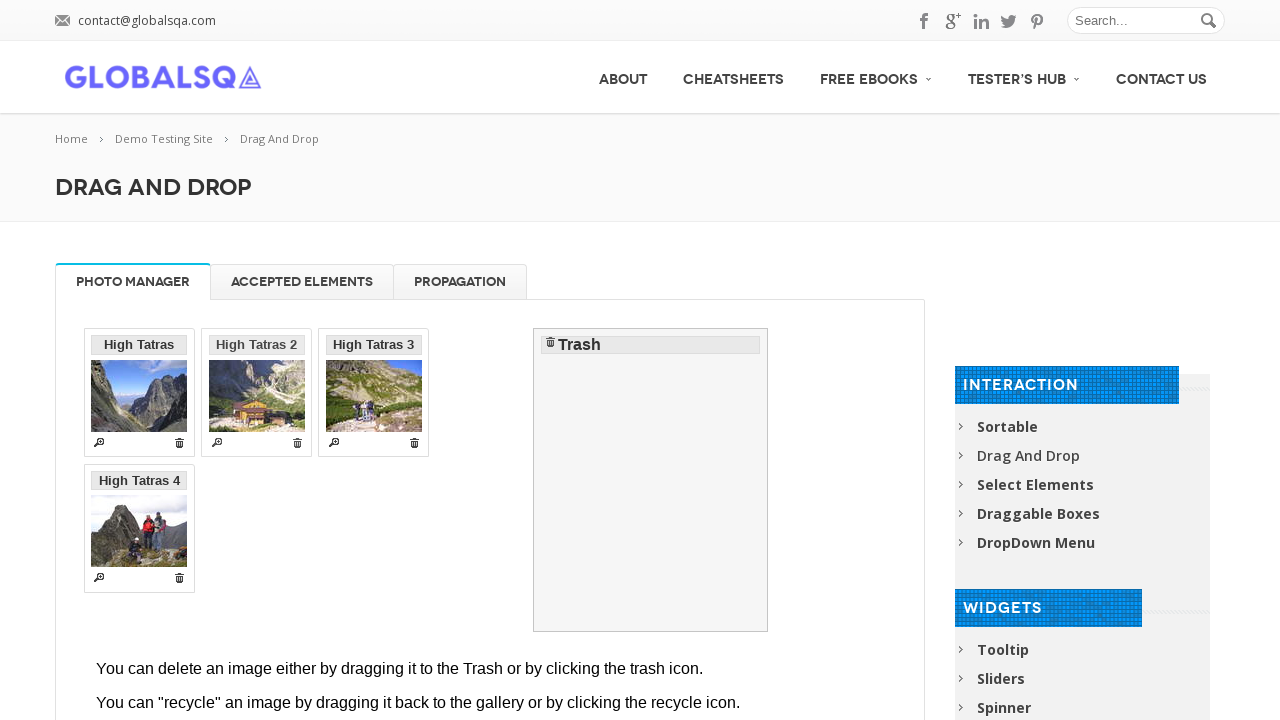

Hovered over 'High Tatras 4' photo at (139, 528) on [rel-title="Photo Manager"] iframe >> internal:control=enter-frame >> li >> inte
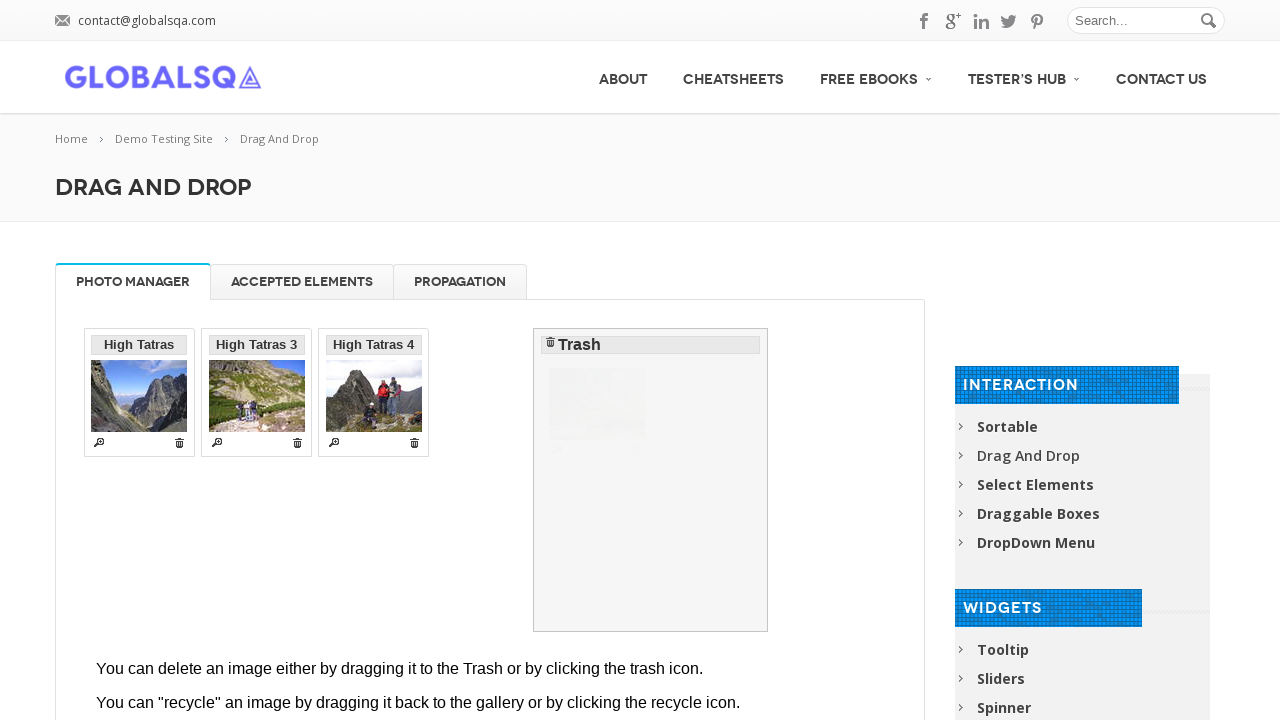

Pressed mouse button down on 'High Tatras 4' at (139, 528)
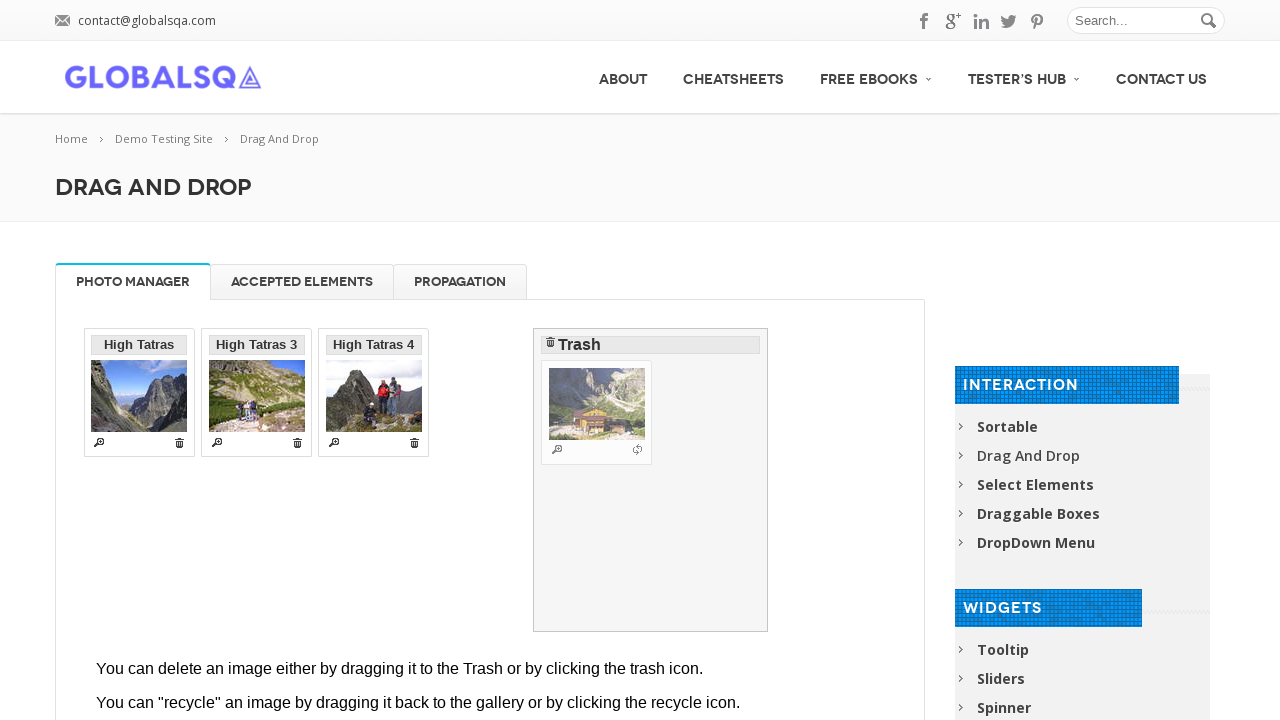

Hovered over trash container at (651, 480) on [rel-title="Photo Manager"] iframe >> internal:control=enter-frame >> #trash
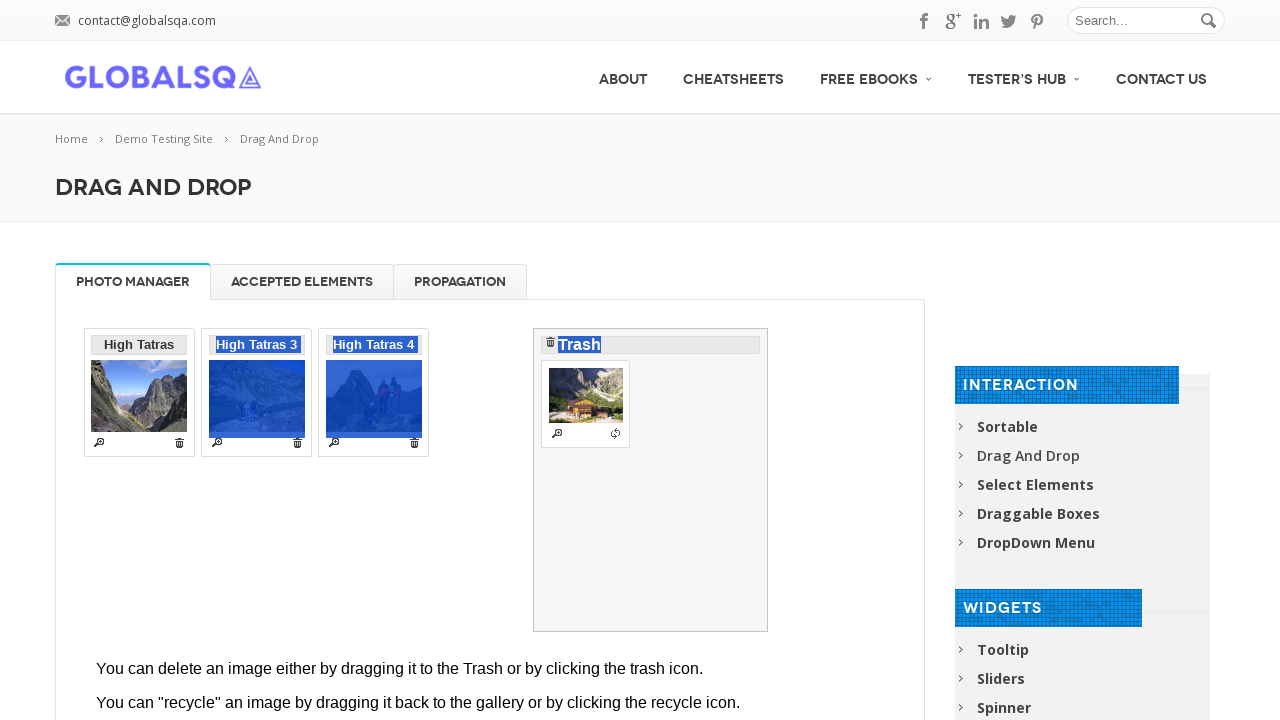

Released mouse button to drop 'High Tatras 4' in trash at (651, 480)
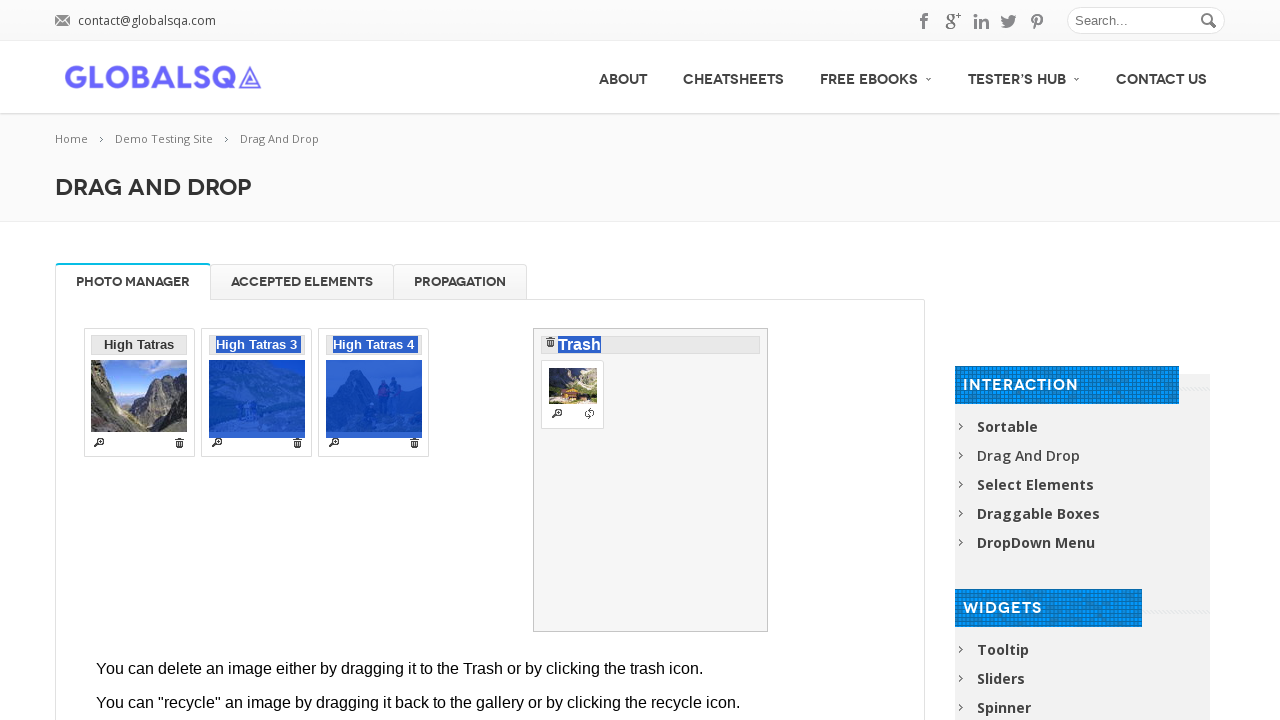

Waited 500ms for drag and drop operations to complete
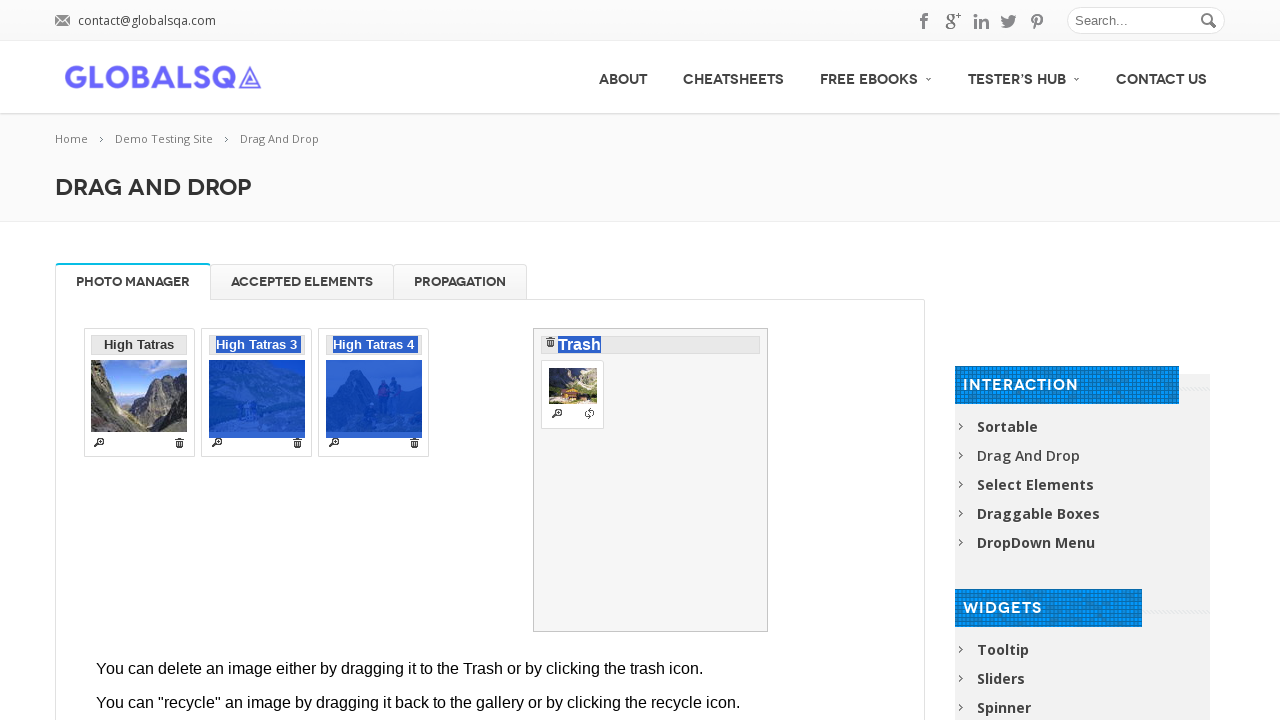

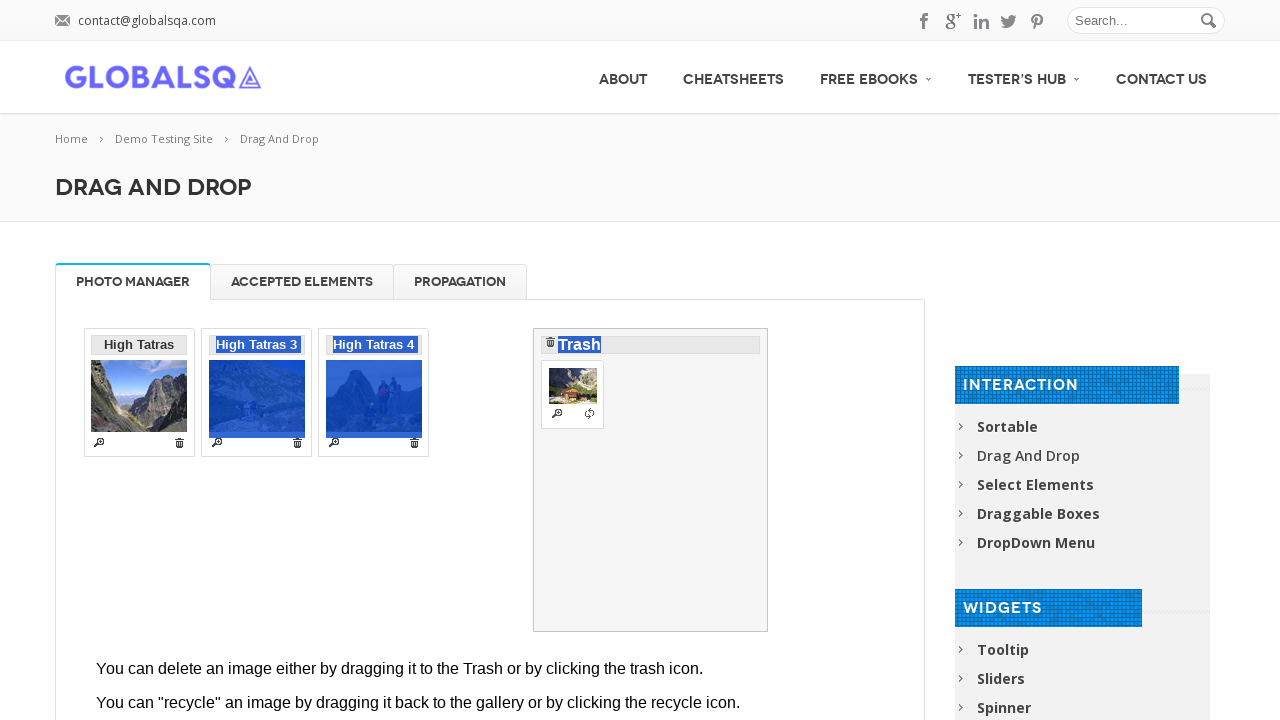